Tests checkbox component functionality by clicking on multiple checkboxes to verify they can be selected

Starting URL: https://designsystem.digital.gov/components/checkbox/

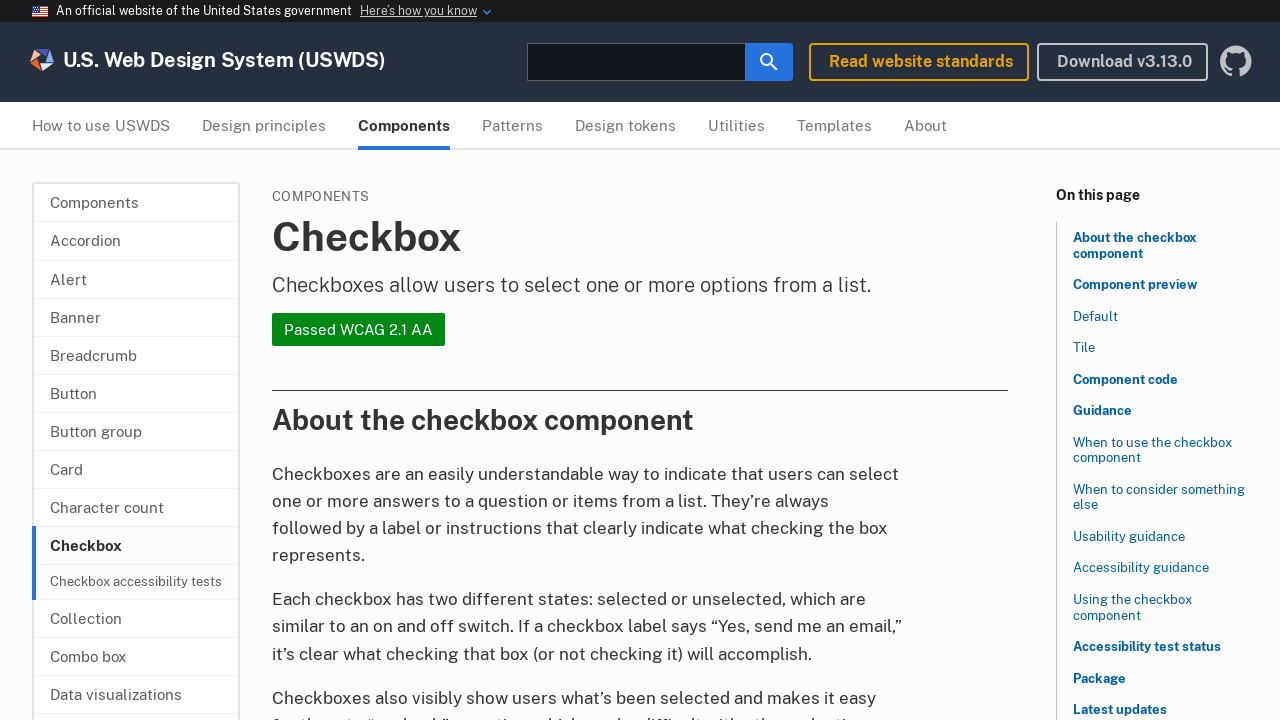

Clicked checkbox for Frederick Douglass at (452, 360) on label[for='check-historical-douglass-2']
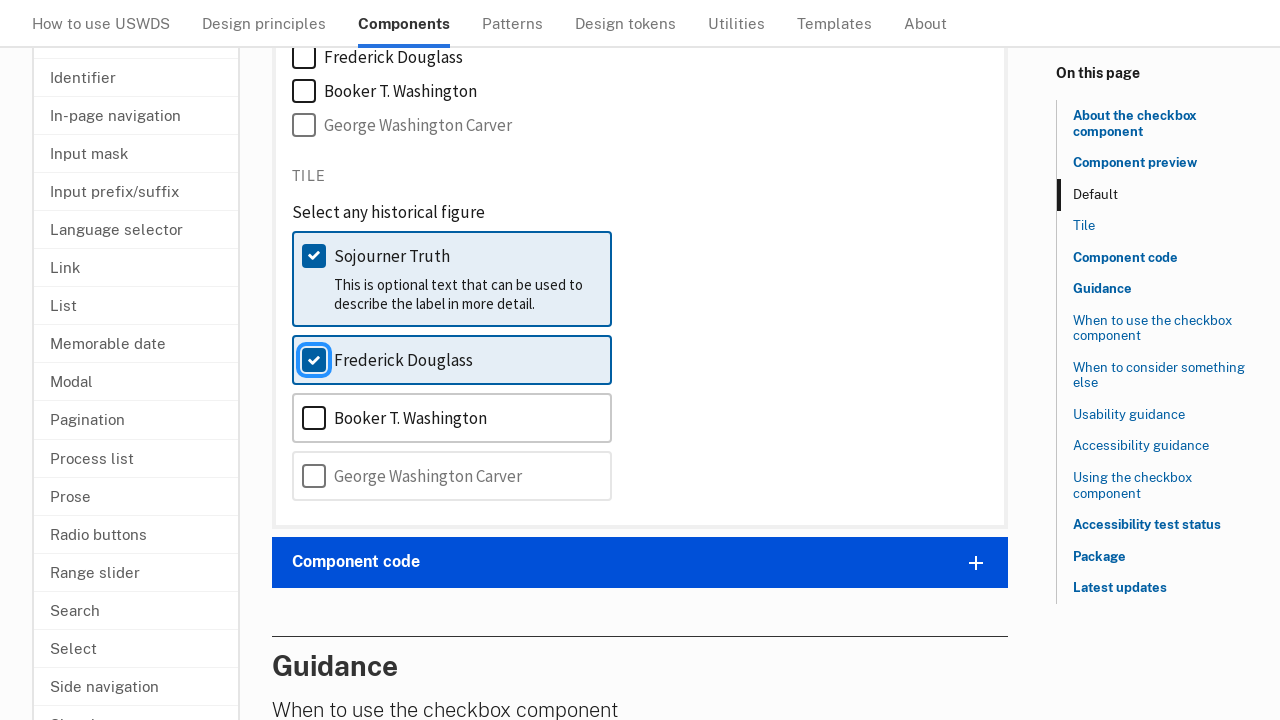

Clicked checkbox for Booker T. Washington at (452, 418) on label[for='check-historical-washington-2']
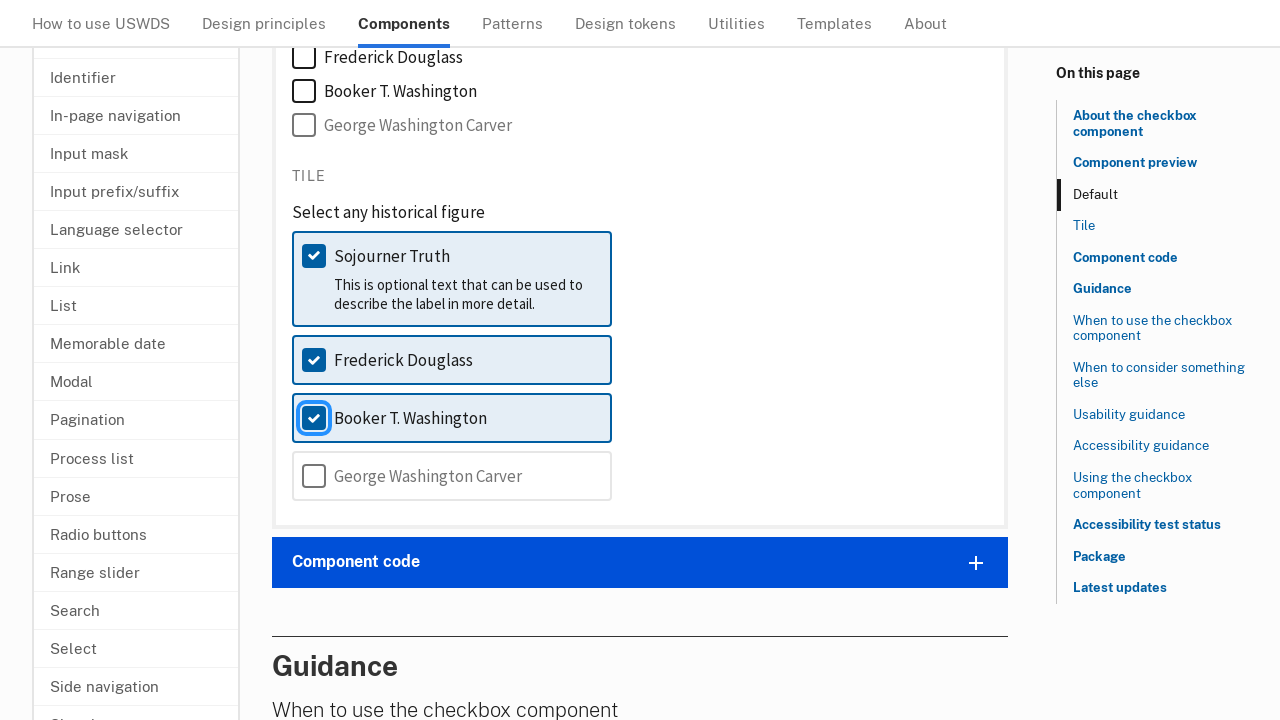

Waited 2 seconds for actions to complete
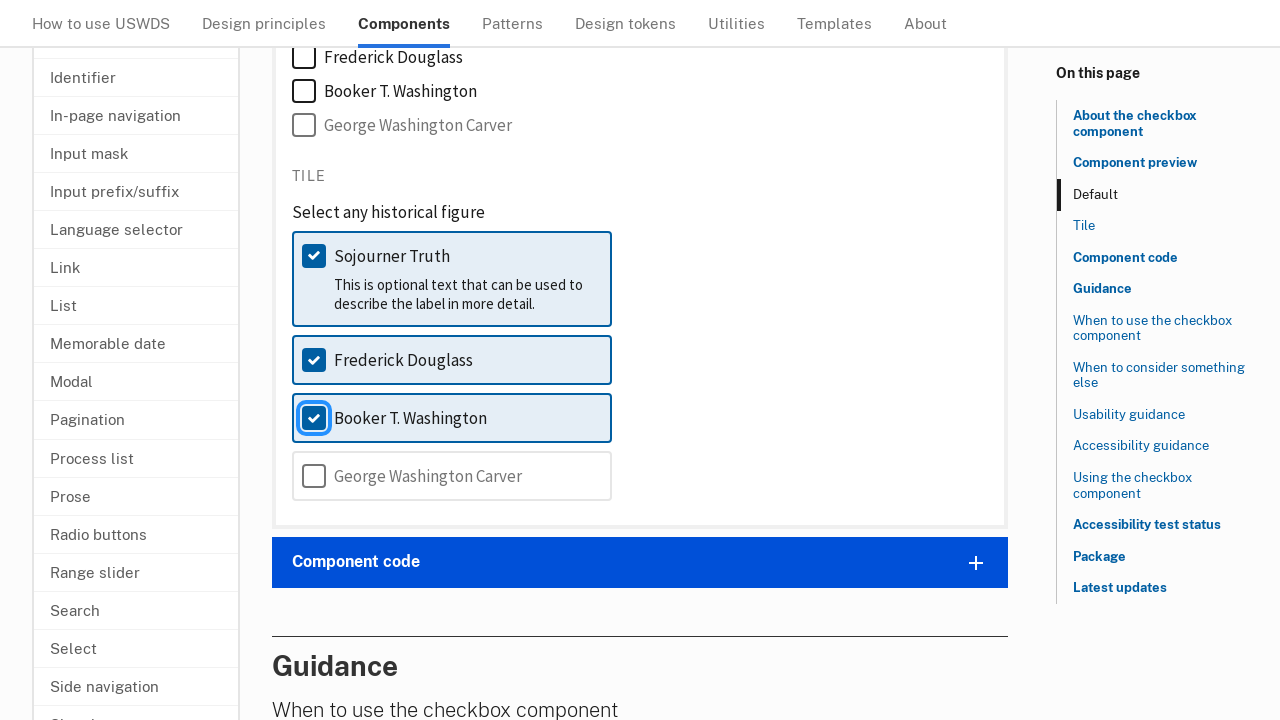

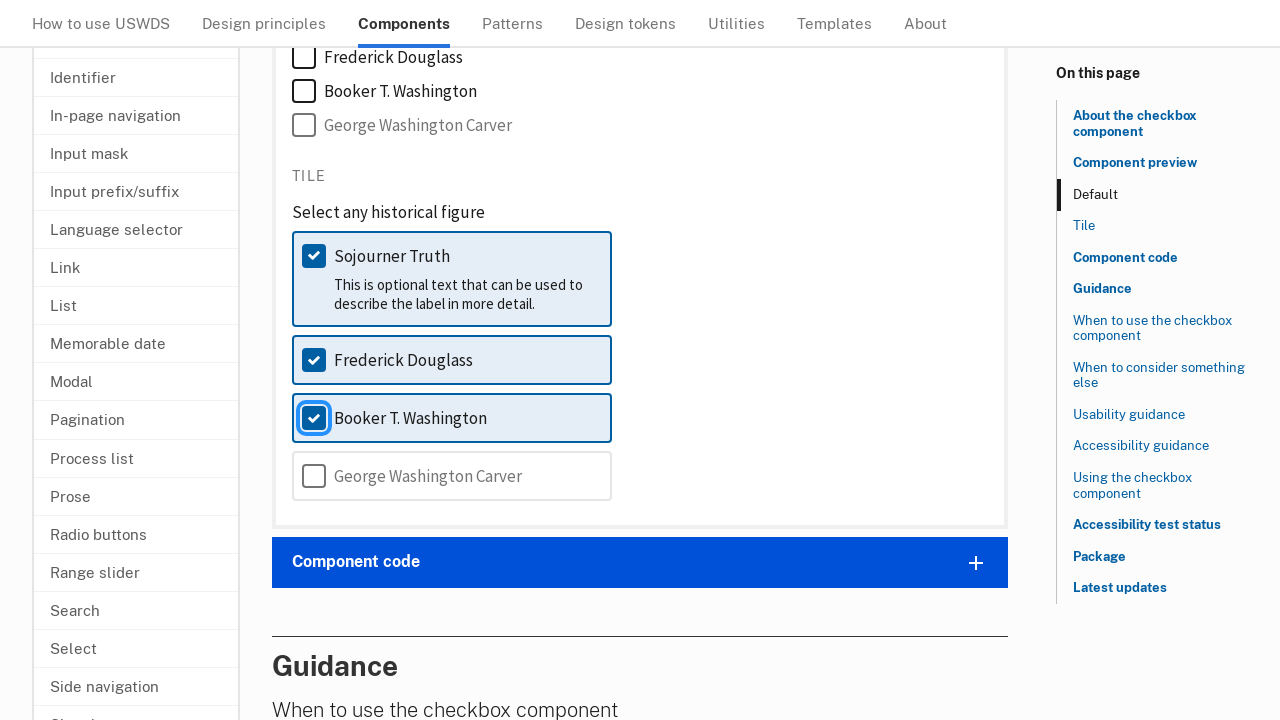